Tests product search functionality on TCI Chemicals website by entering a catalog number and clicking through to search results

Starting URL: https://www.tcichemicals.com/US/en

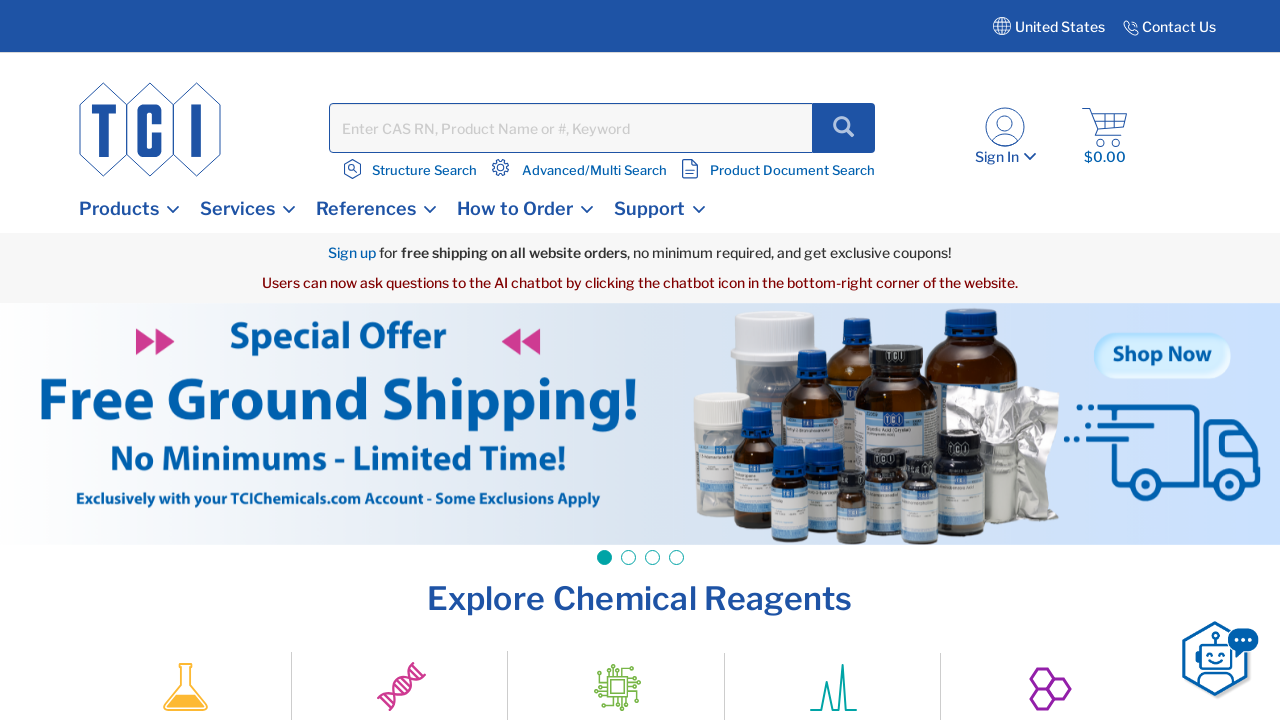

Entered catalog number '150495' in search field on #js-site-search-input
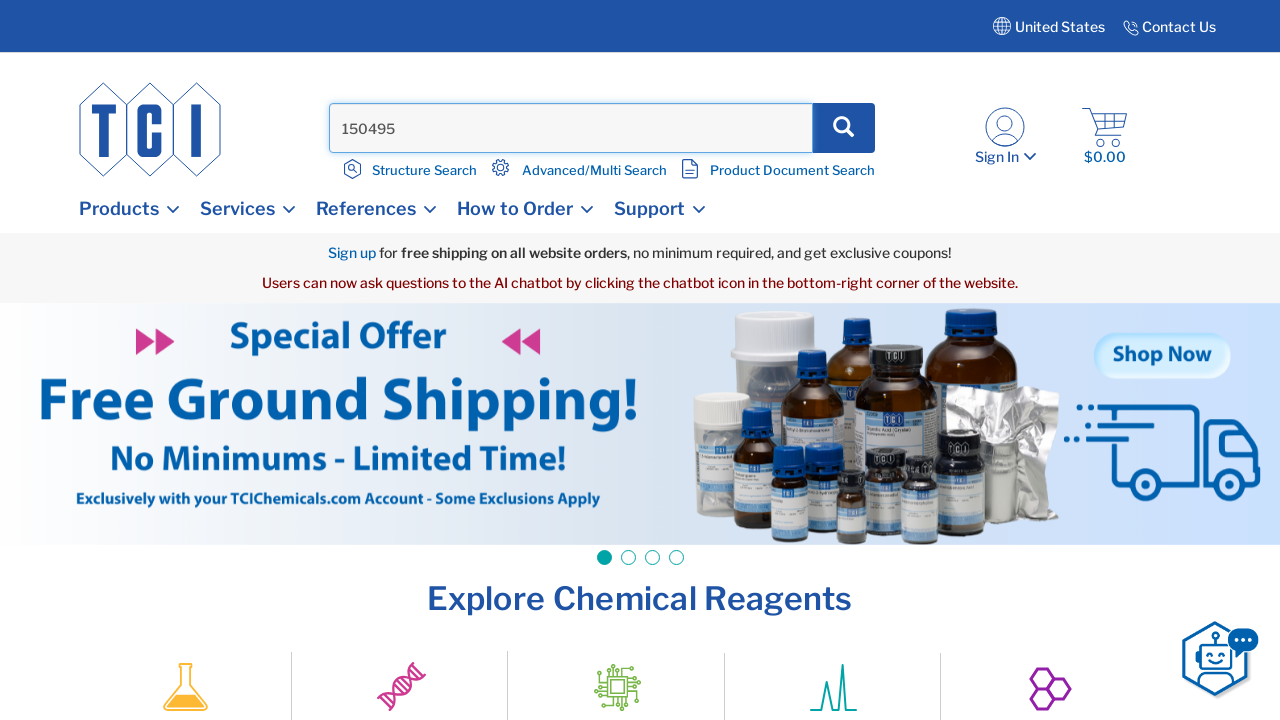

Clicked search button to initiate product search at (843, 128) on .js_search_button
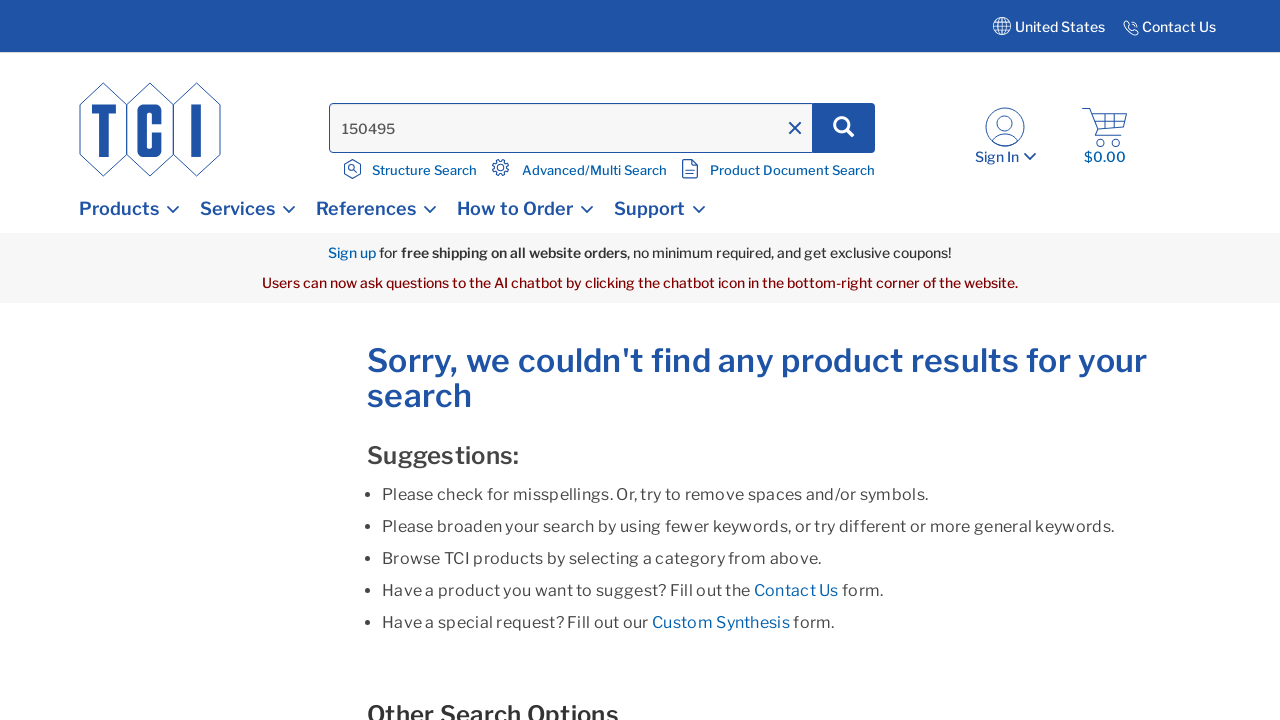

Search results page loaded (networkidle state reached)
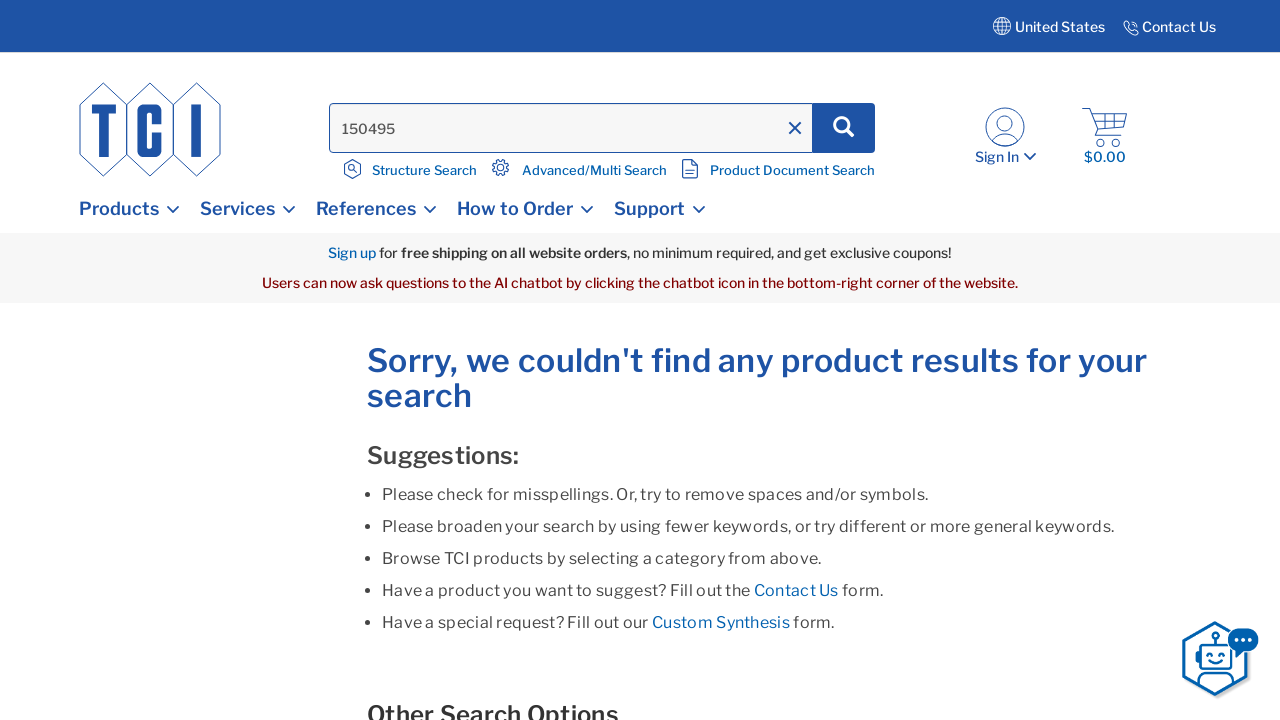

Product result element appeared on search results page
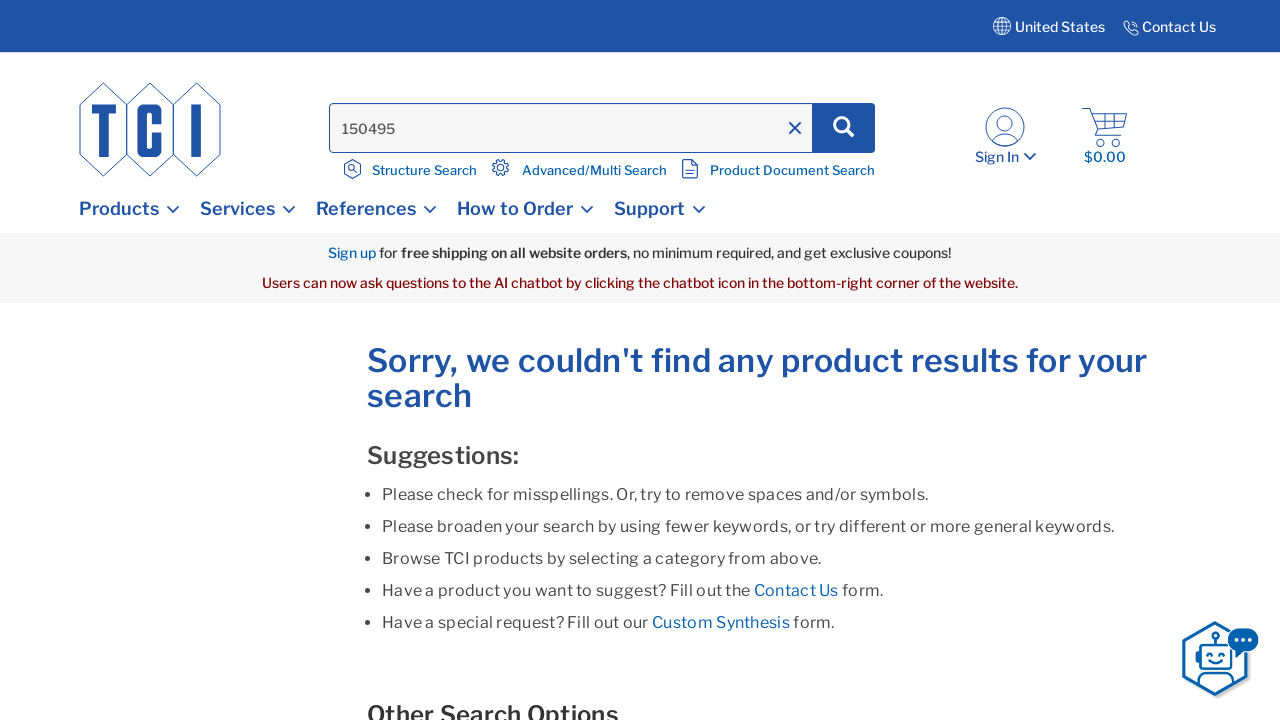

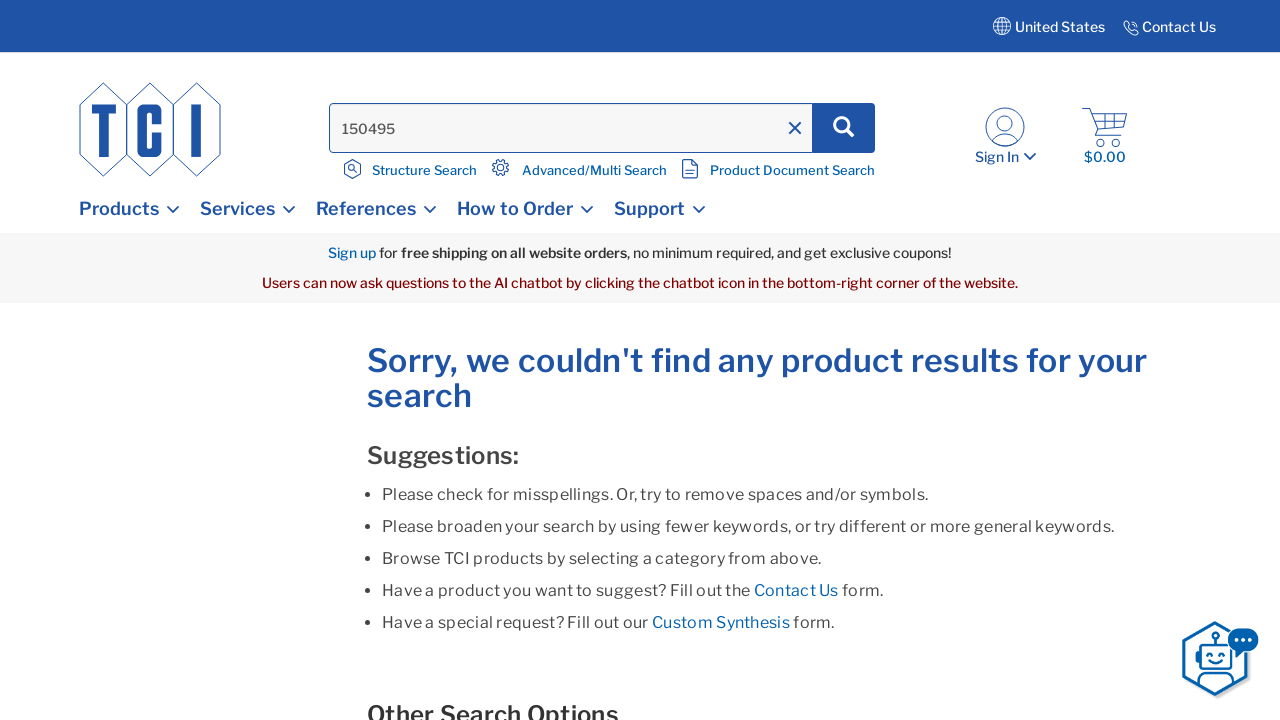